Tests a practice form submission on Rahul Shetty Academy by filling out various form fields including name, email, password, checkbox, dropdown, radio button, and date, then submitting and verifying the success message.

Starting URL: https://rahulshettyacademy.com/angularpractice

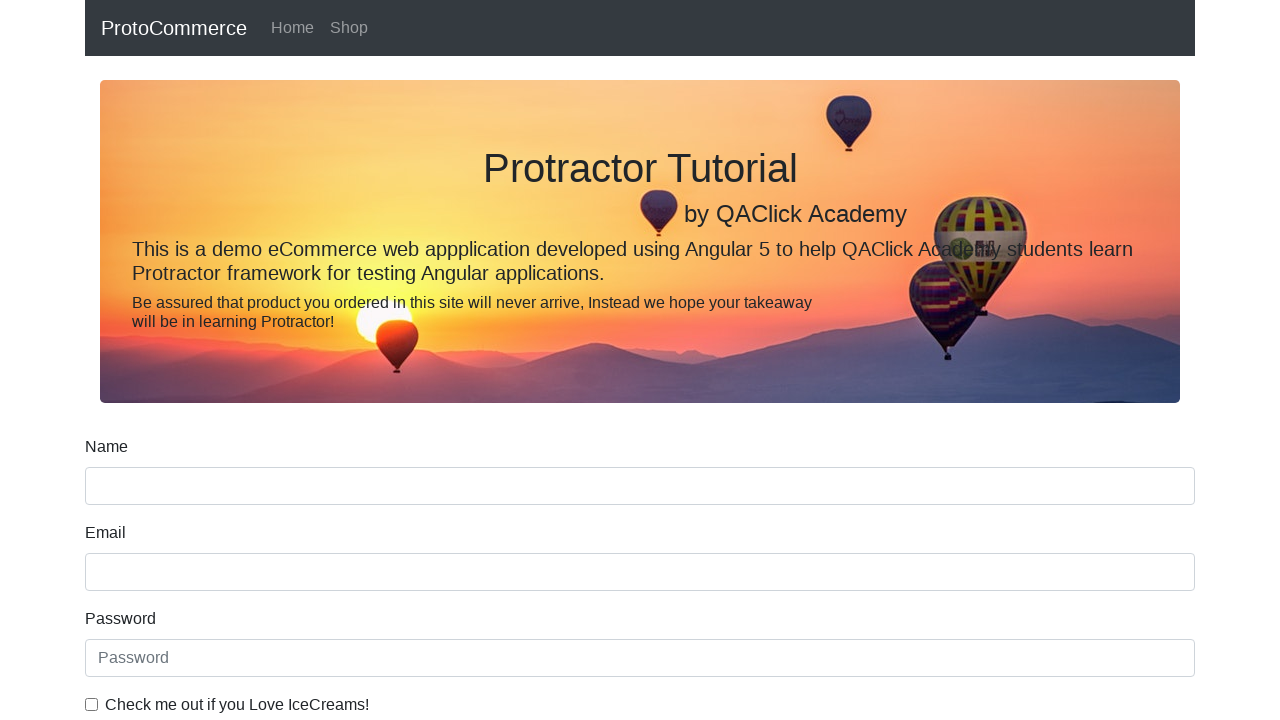

Filled name field with 'Ham' on input[name='name']
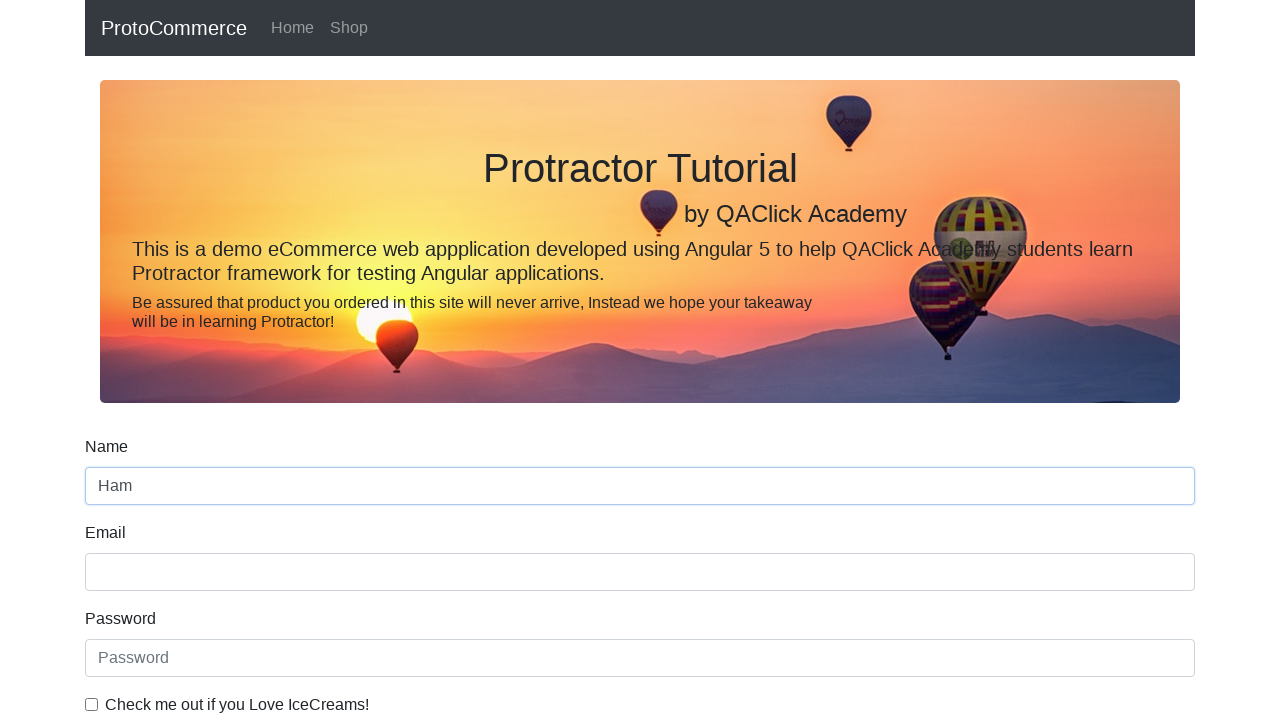

Filled email field with 'test@test.com' on input[name='email']
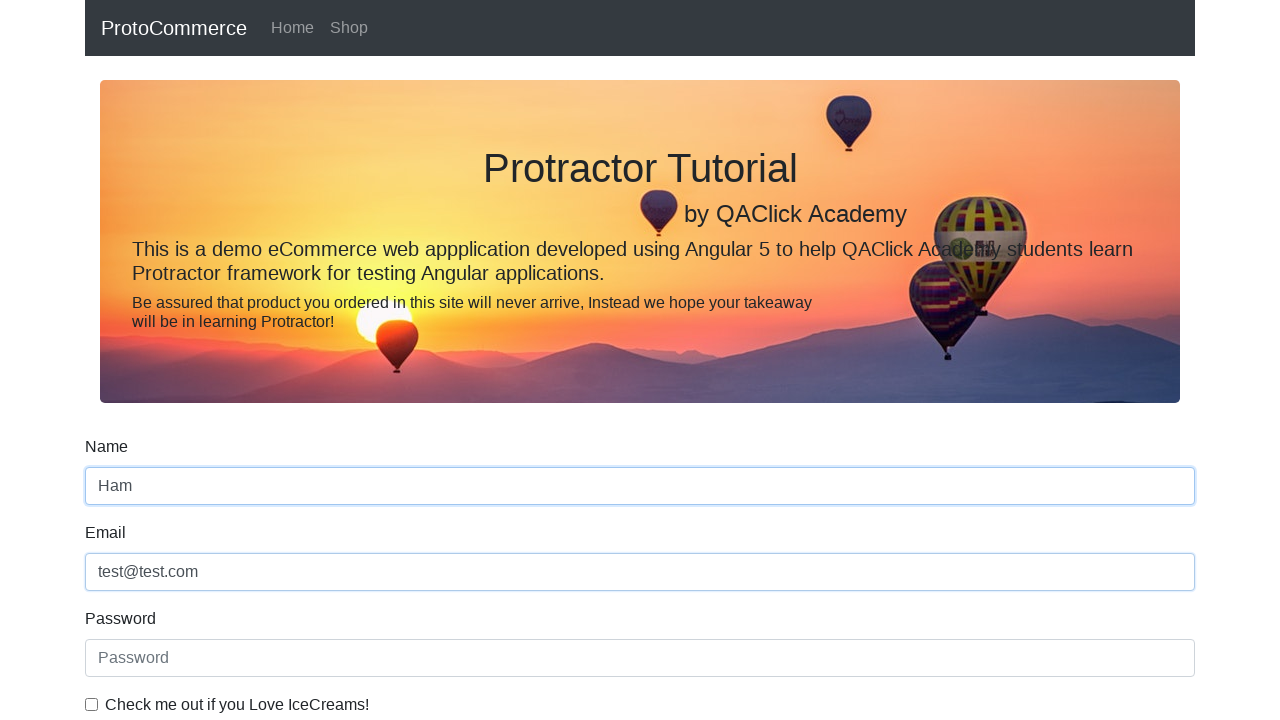

Filled password field with 'abc123' on #exampleInputPassword1
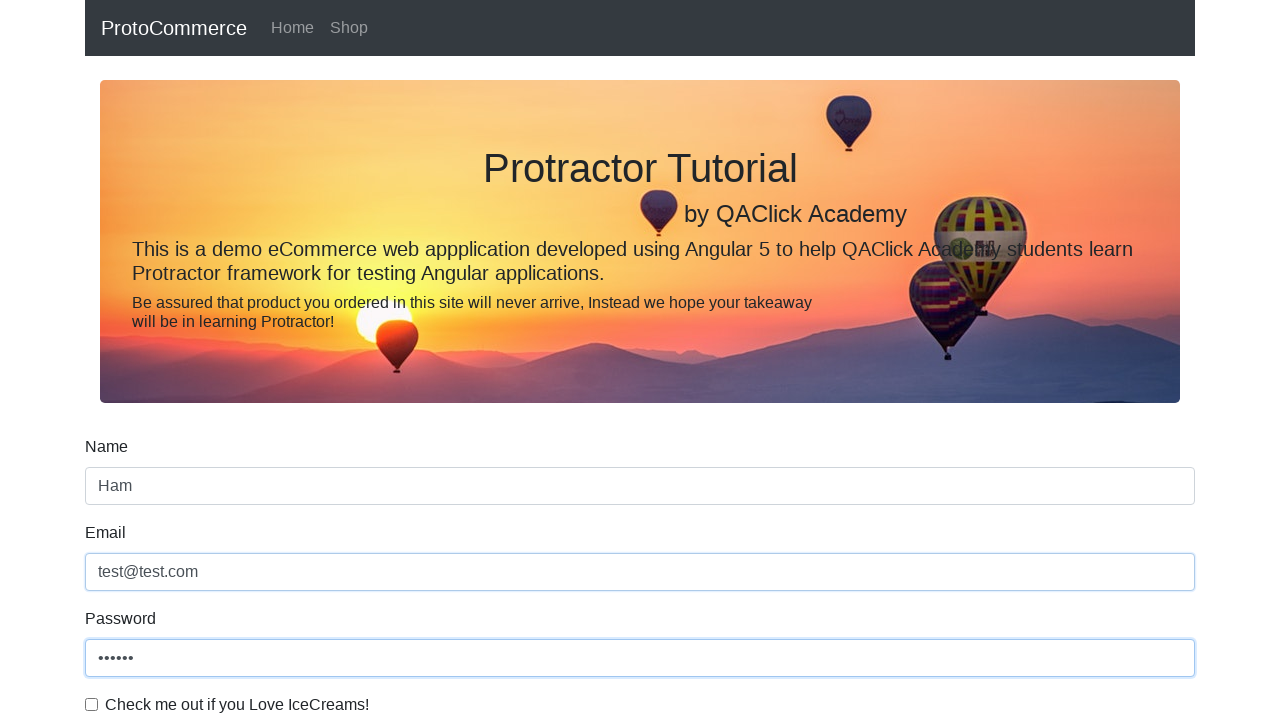

Checked the checkbox for terms and conditions at (92, 704) on #exampleCheck1
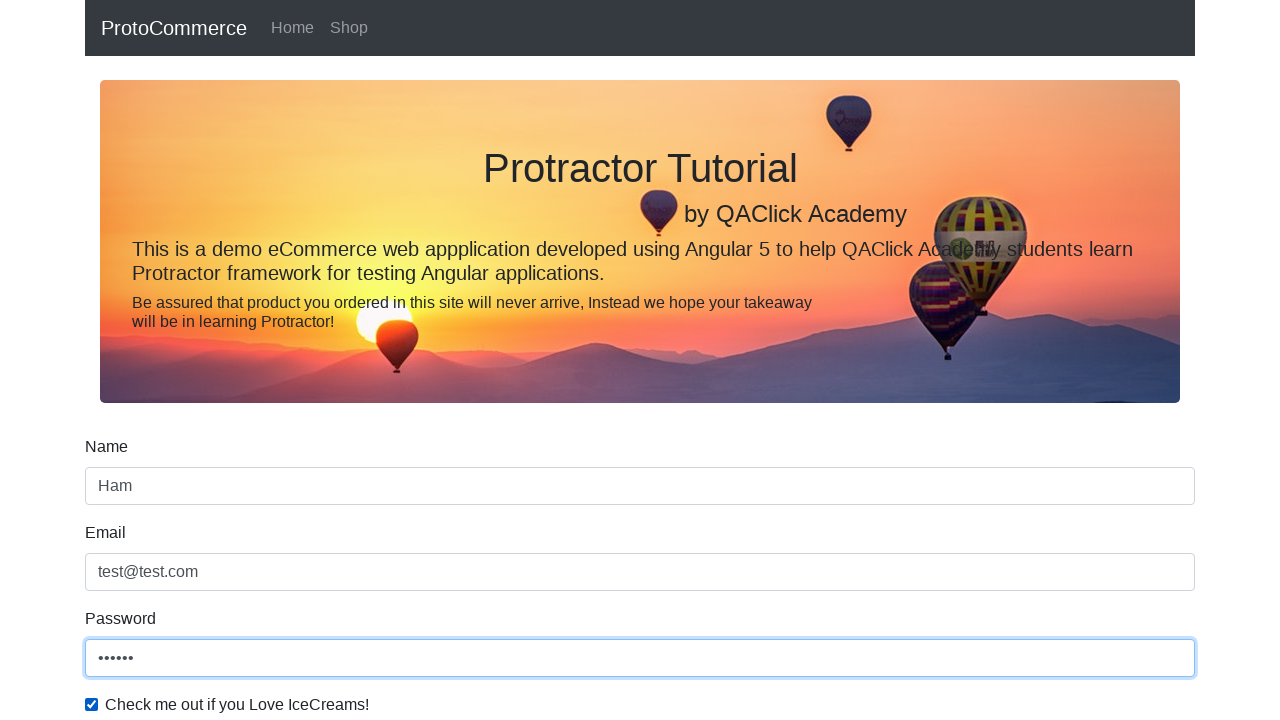

Selected first option from gender dropdown on #exampleFormControlSelect1
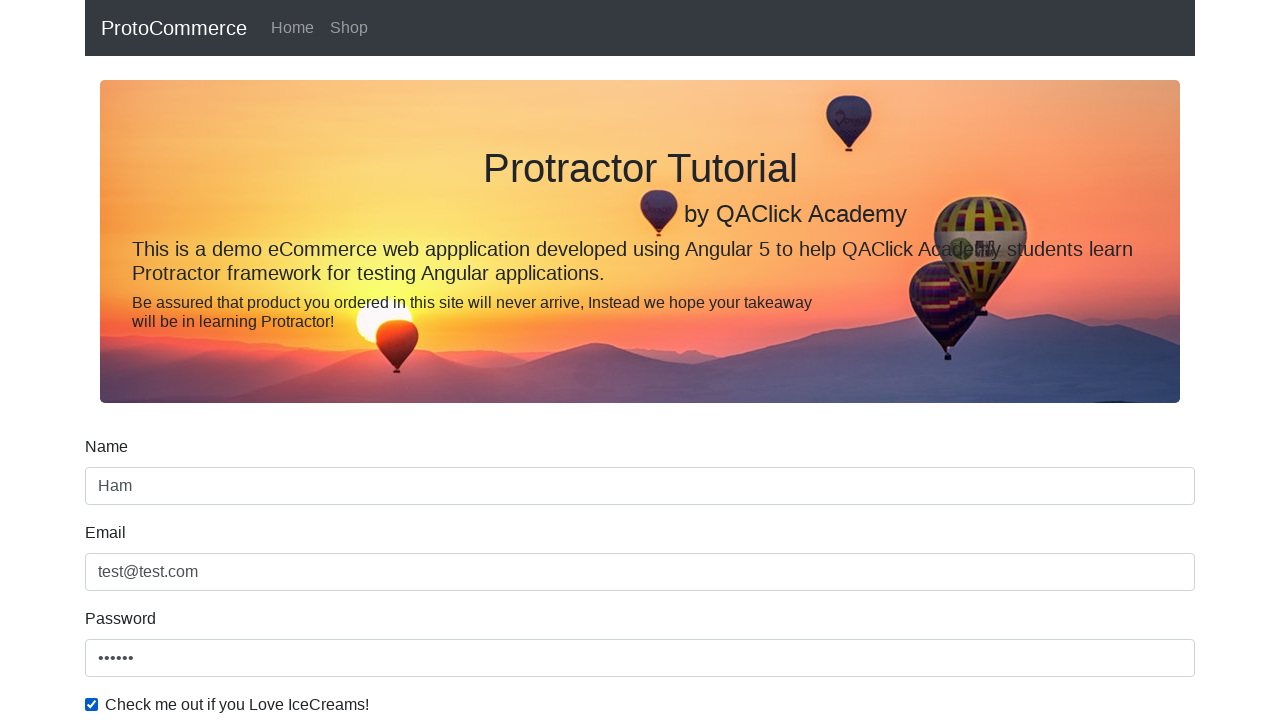

Selected radio button for gender at (238, 360) on #inlineRadio1
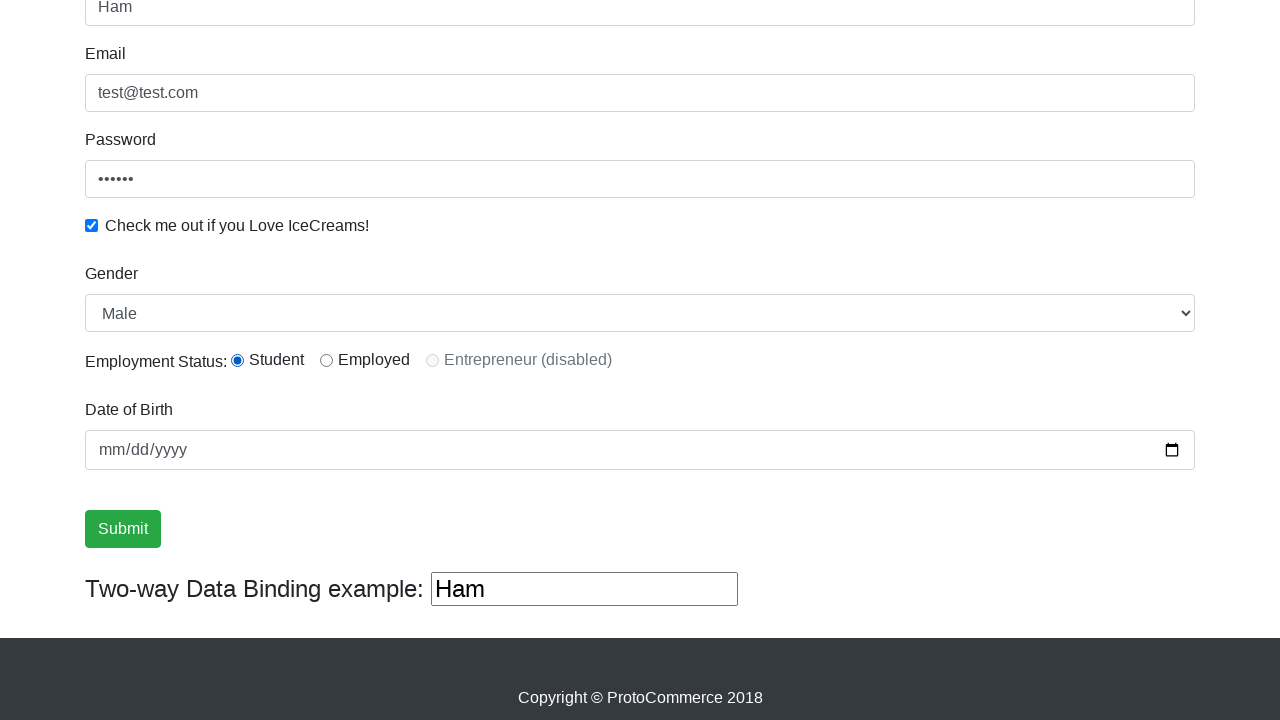

Filled birthday field with '1997-03-12' on input[name='bday']
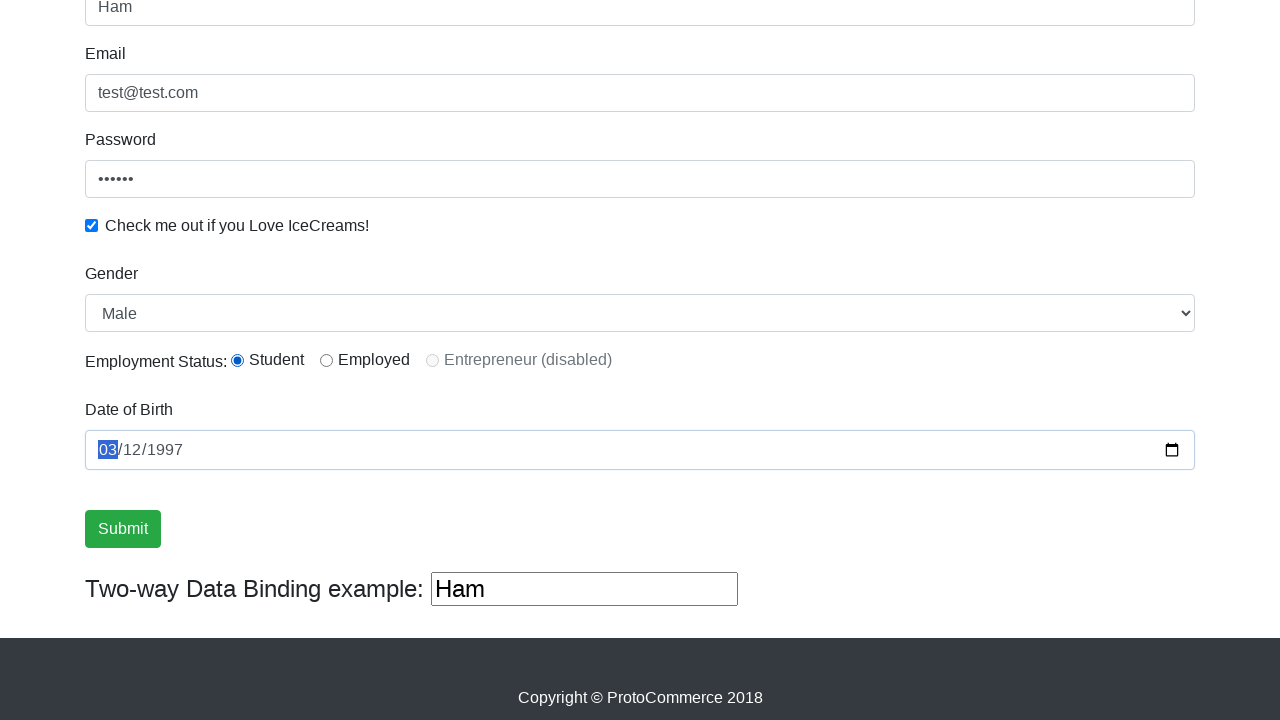

Clicked the submit button at (123, 529) on .btn-success
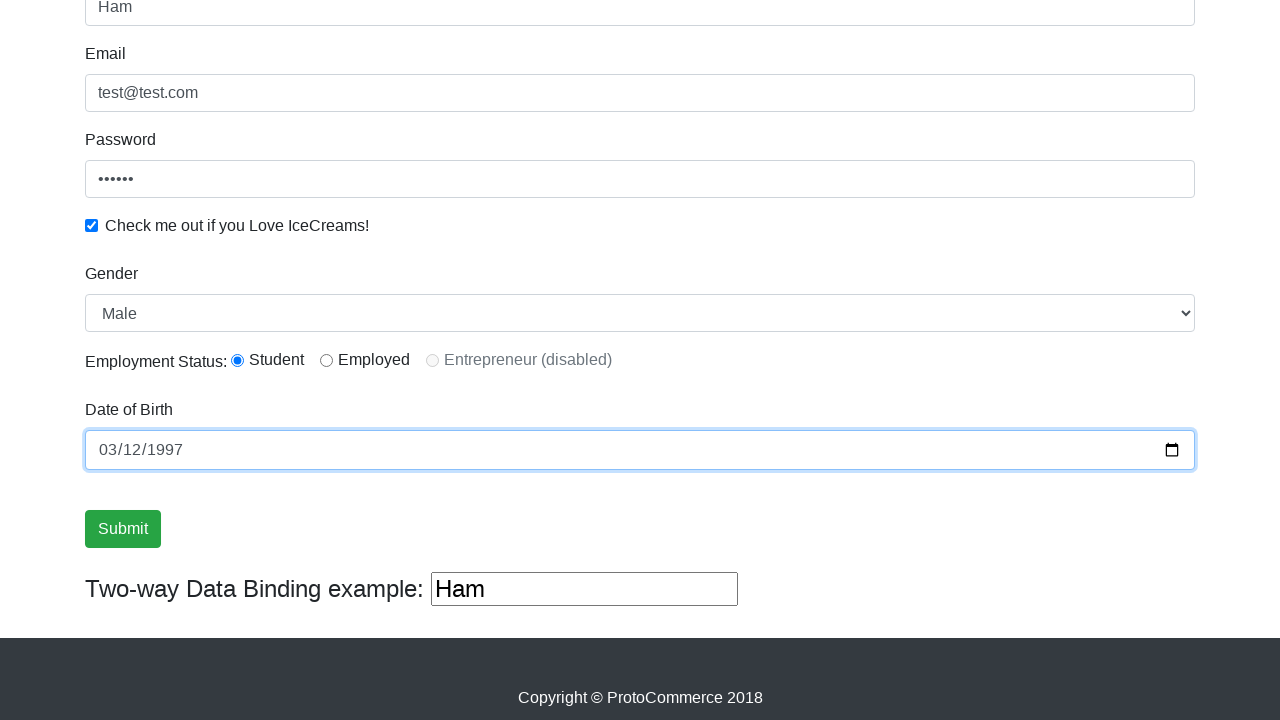

Form submission successful - success message appeared
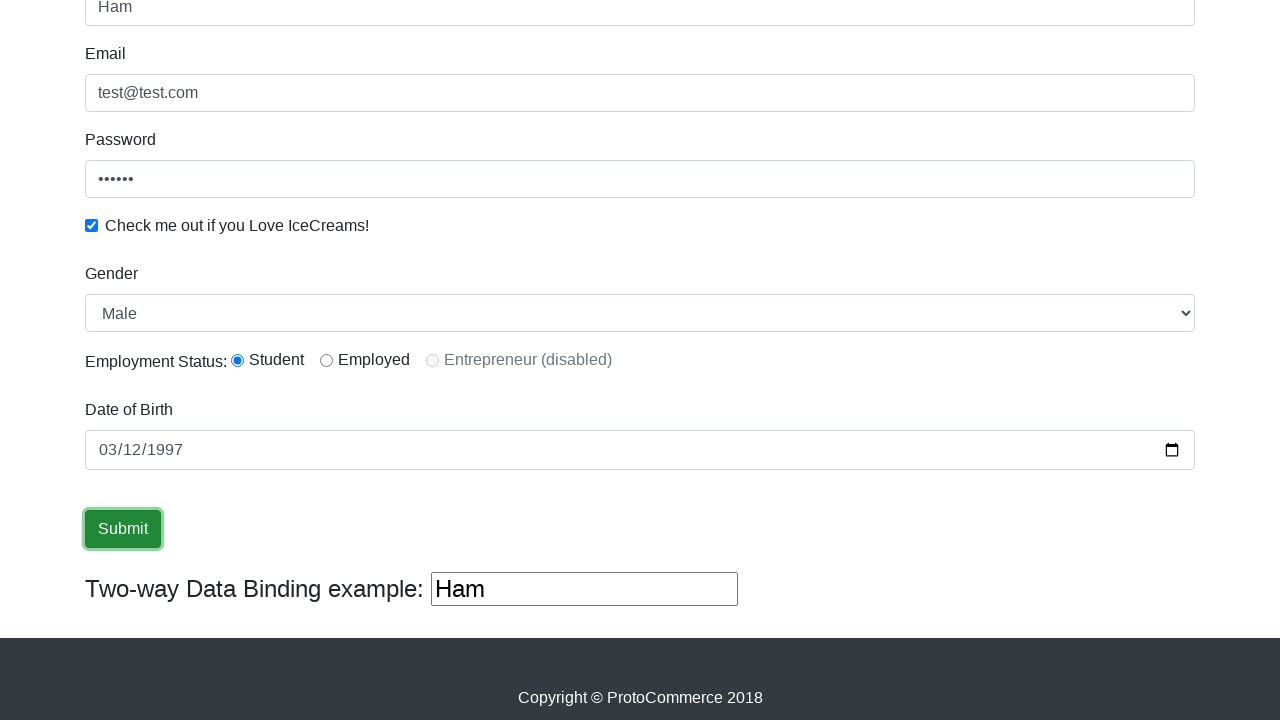

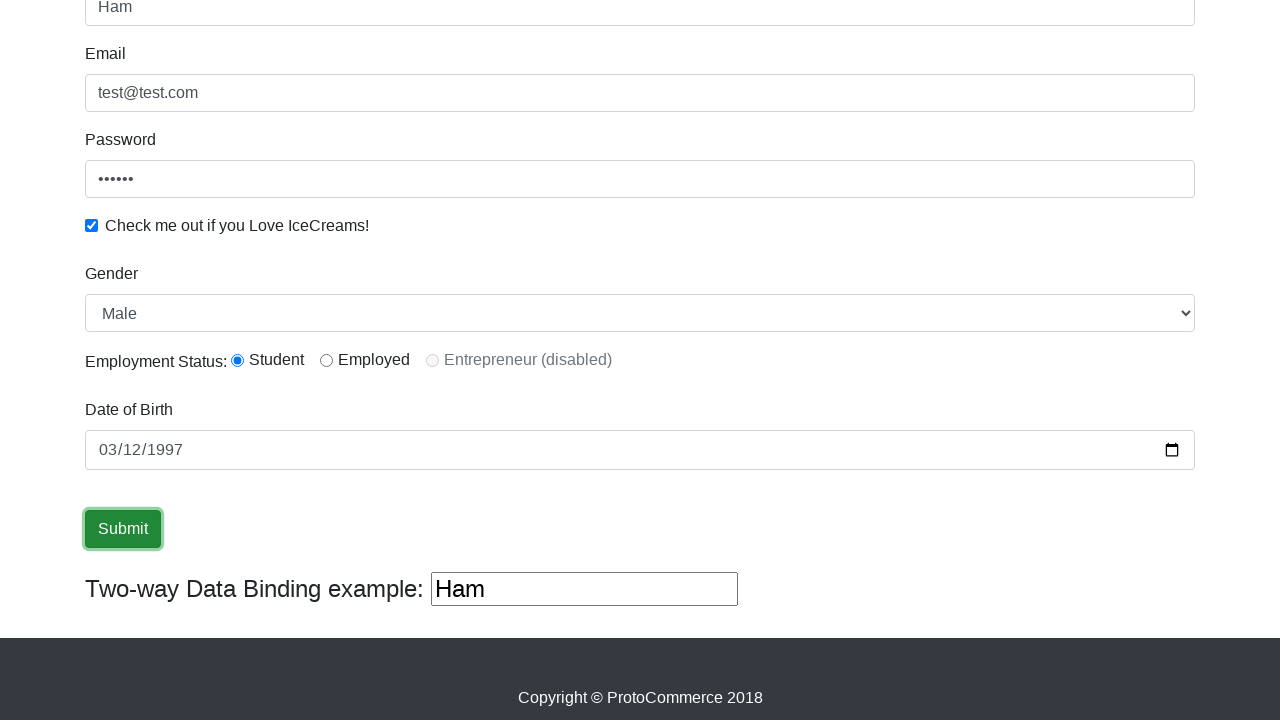